Tests accepting a JavaScript prompt dialog with text input and verifying the result message

Starting URL: https://the-internet.herokuapp.com/javascript_alerts

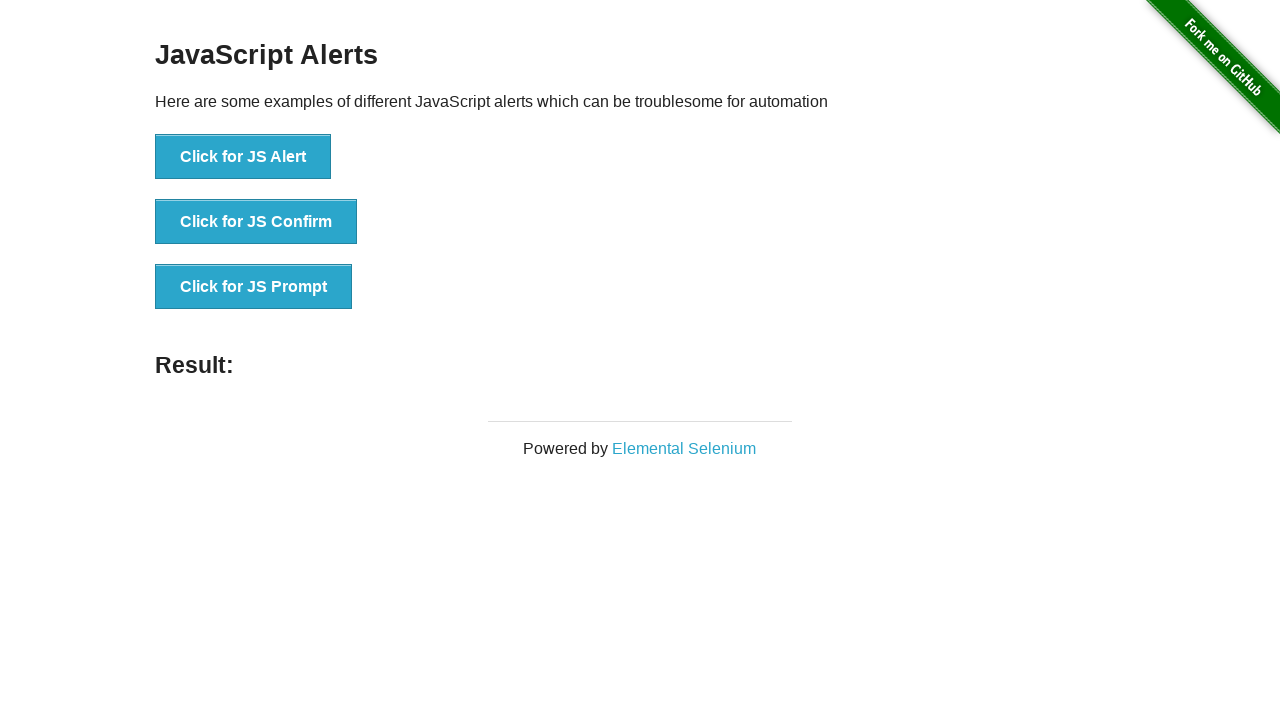

Generated random text for prompt input
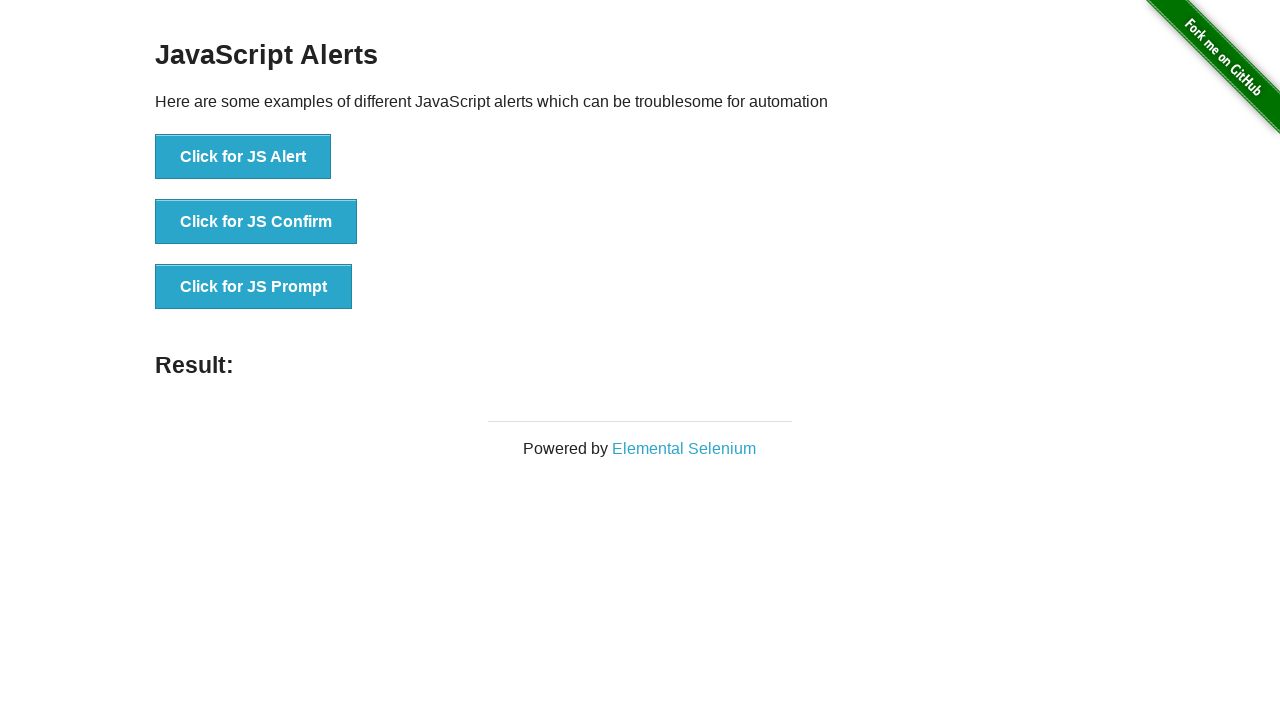

Set up dialog handler to accept prompt with generated text
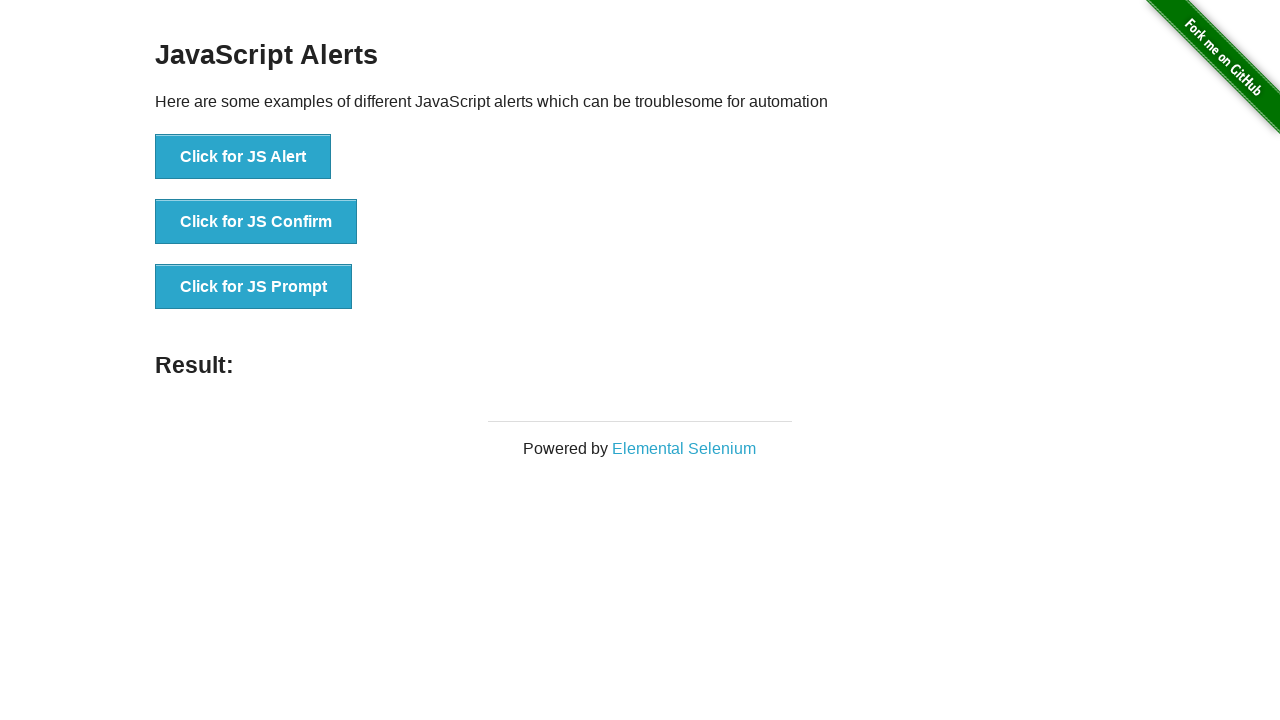

Clicked button to trigger JavaScript prompt dialog at (254, 287) on [onclick='jsPrompt()']
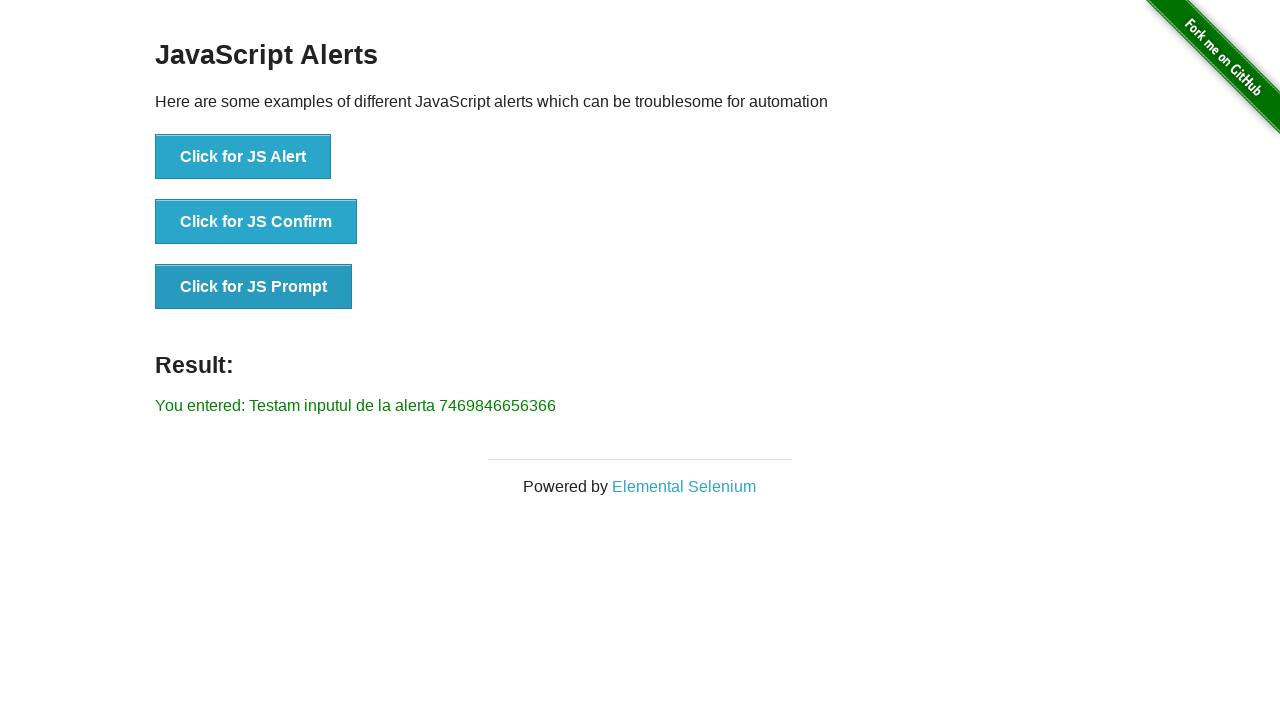

Result message appeared after accepting prompt
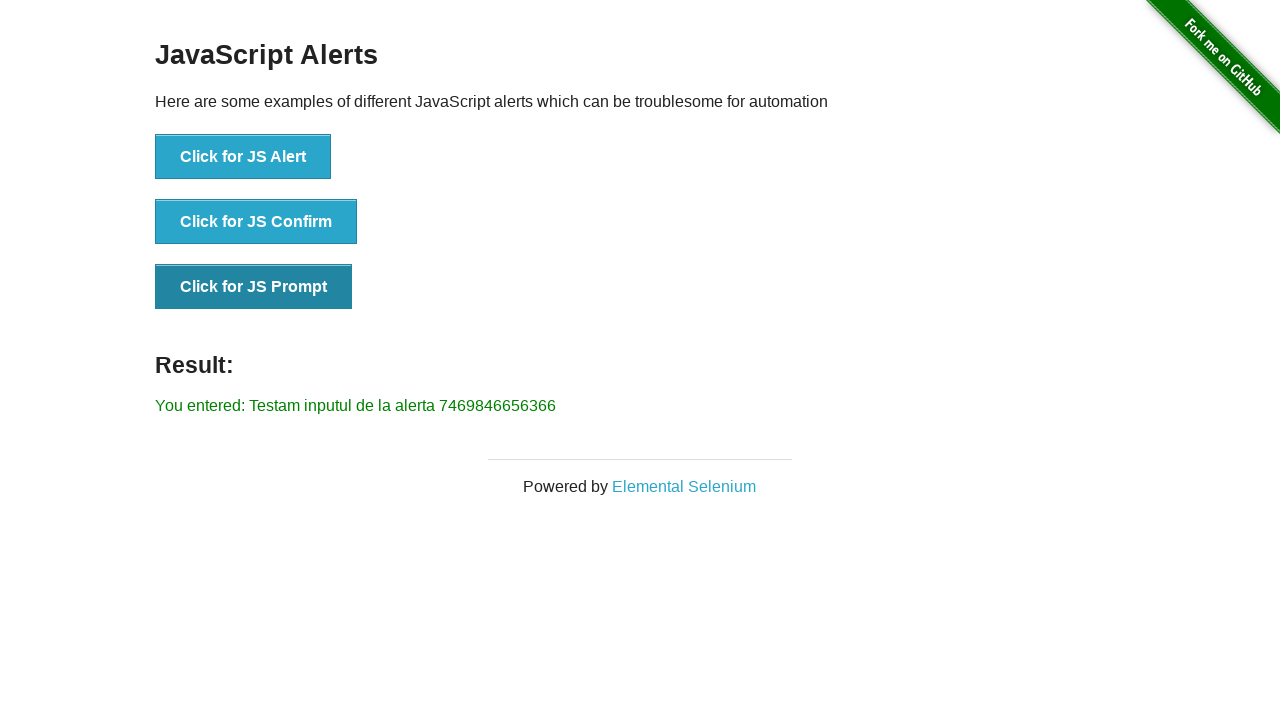

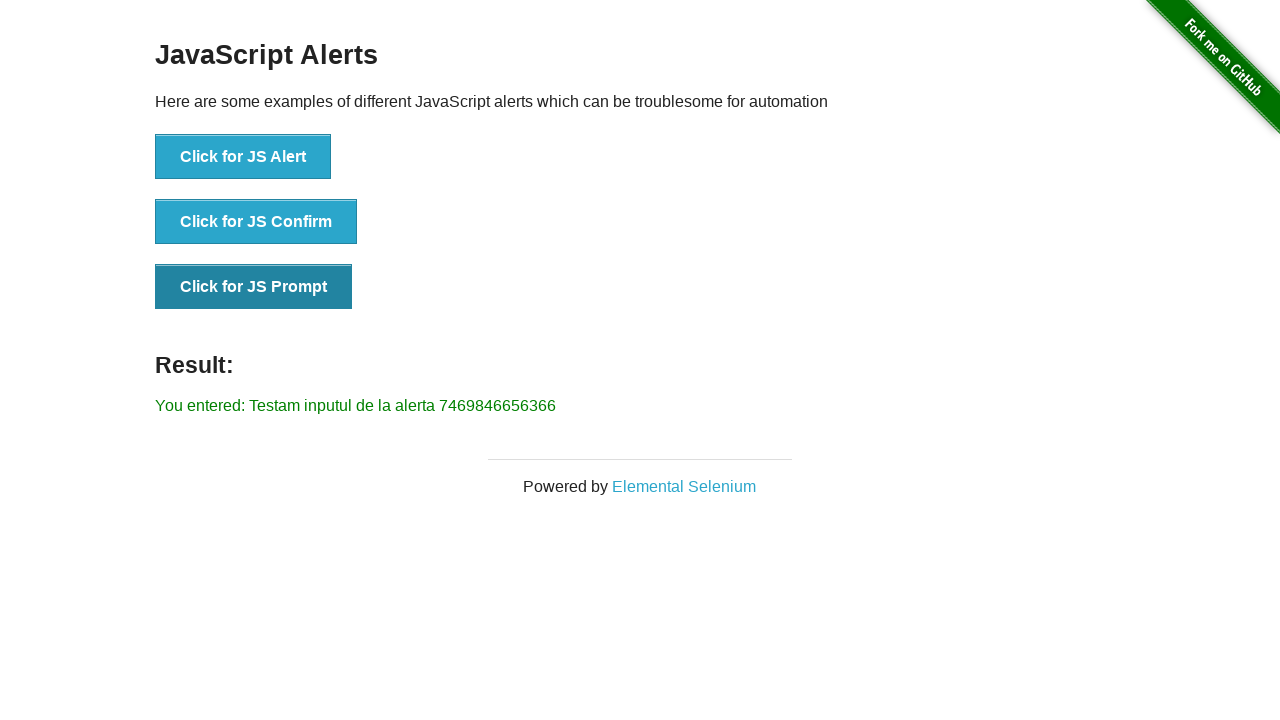